Tests triangle identifier with sides 7, 5, 5 which should result in "Isosceles"

Starting URL: https://testpages.eviltester.com/styled/apps/triangle/triangle001.html

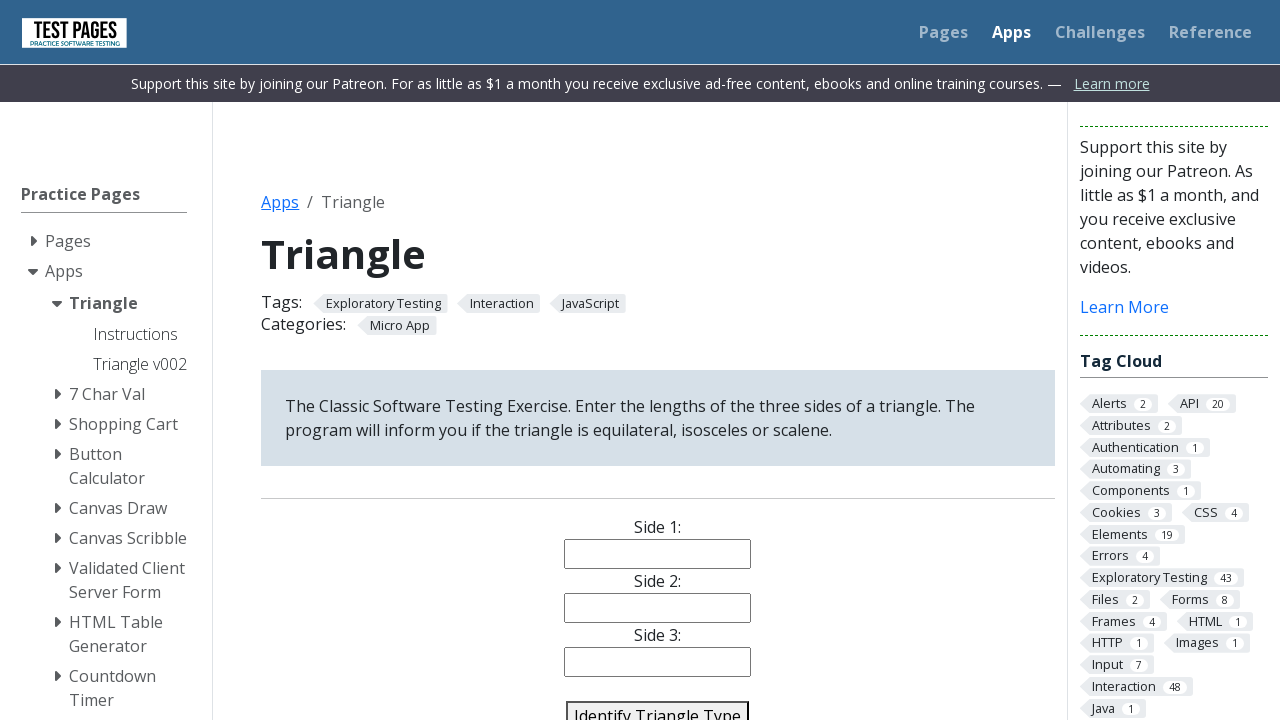

Filled side 1 field with value '7' on #side1
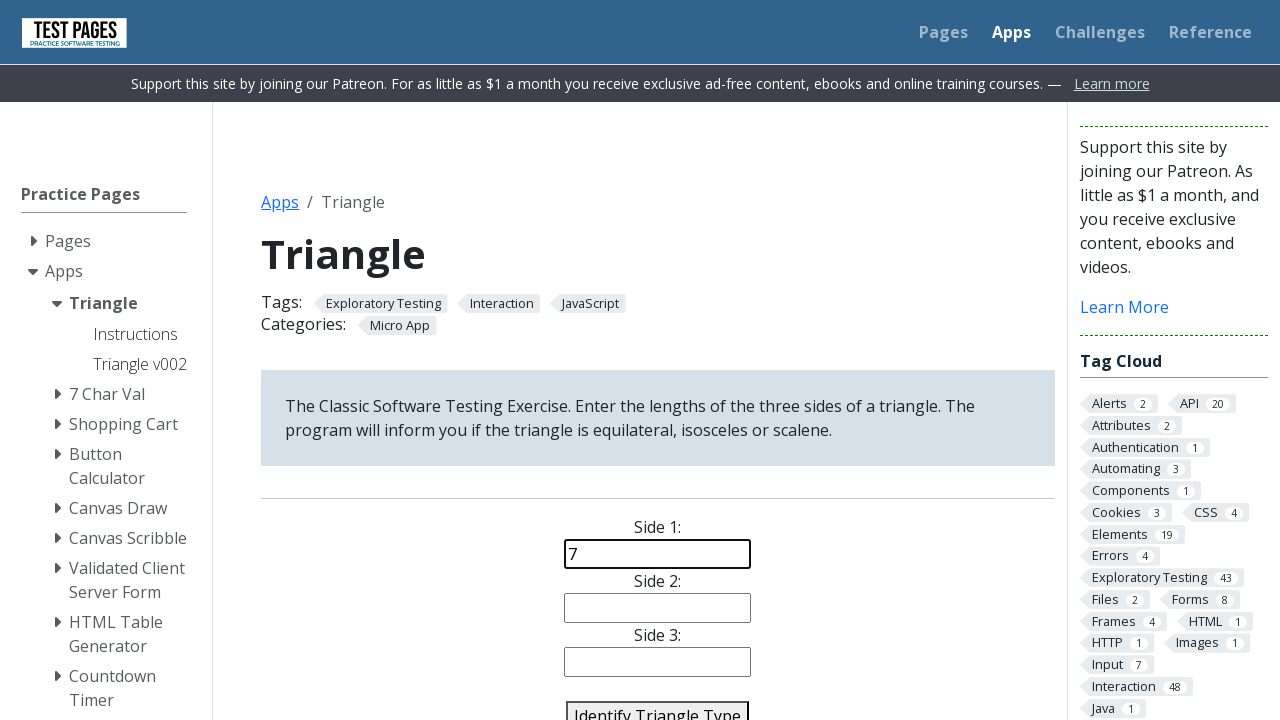

Filled side 2 field with value '5' on #side2
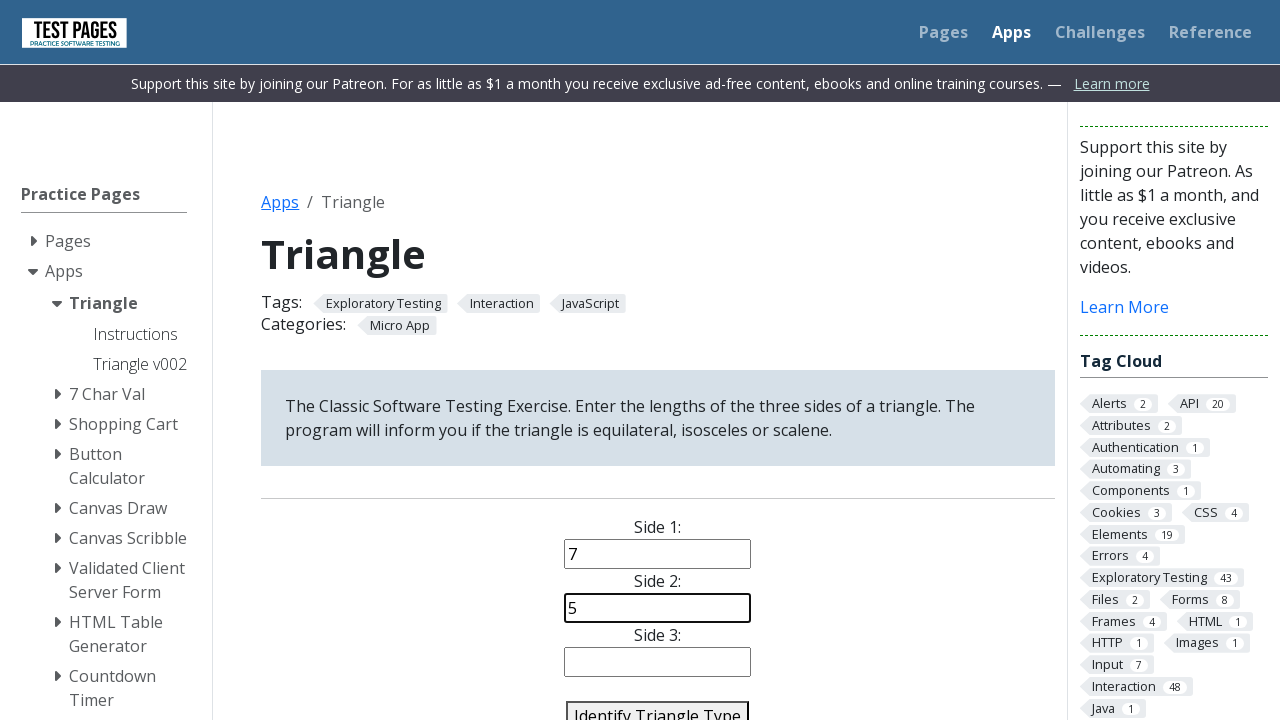

Filled side 3 field with value '5' on #side3
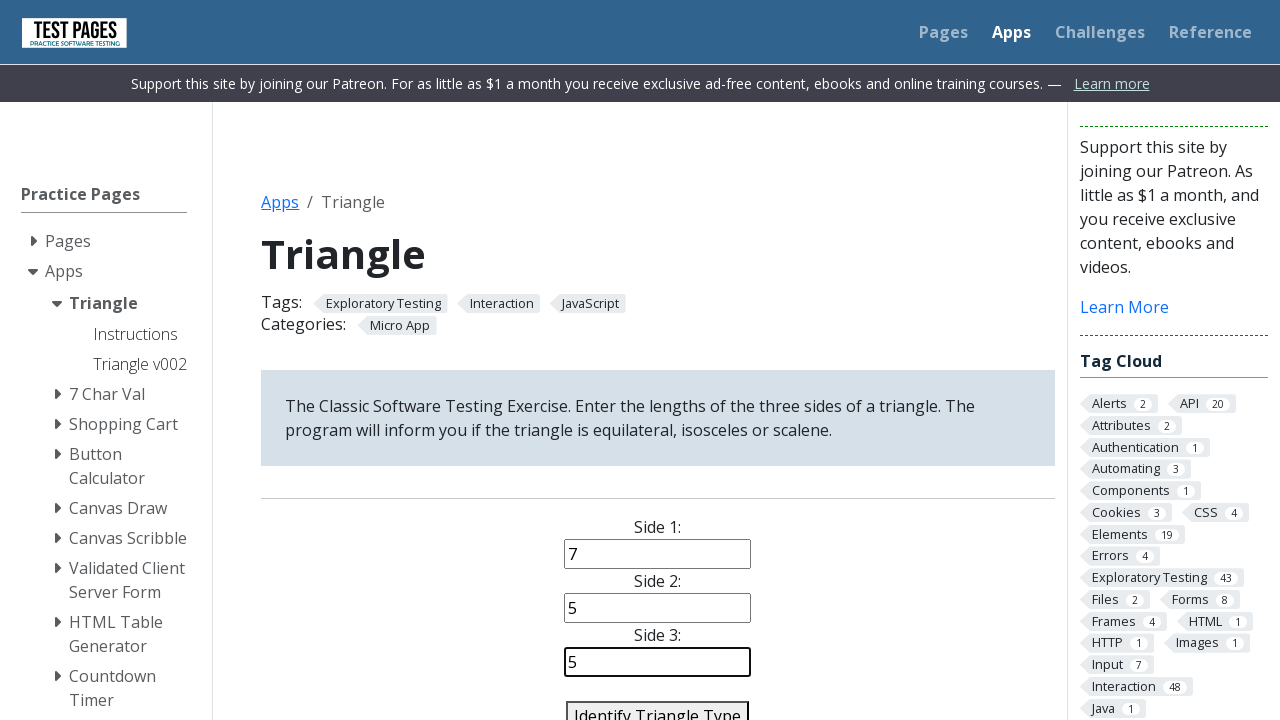

Clicked identify triangle button to analyze sides 7, 5, 5 at (658, 705) on #identify-triangle-action
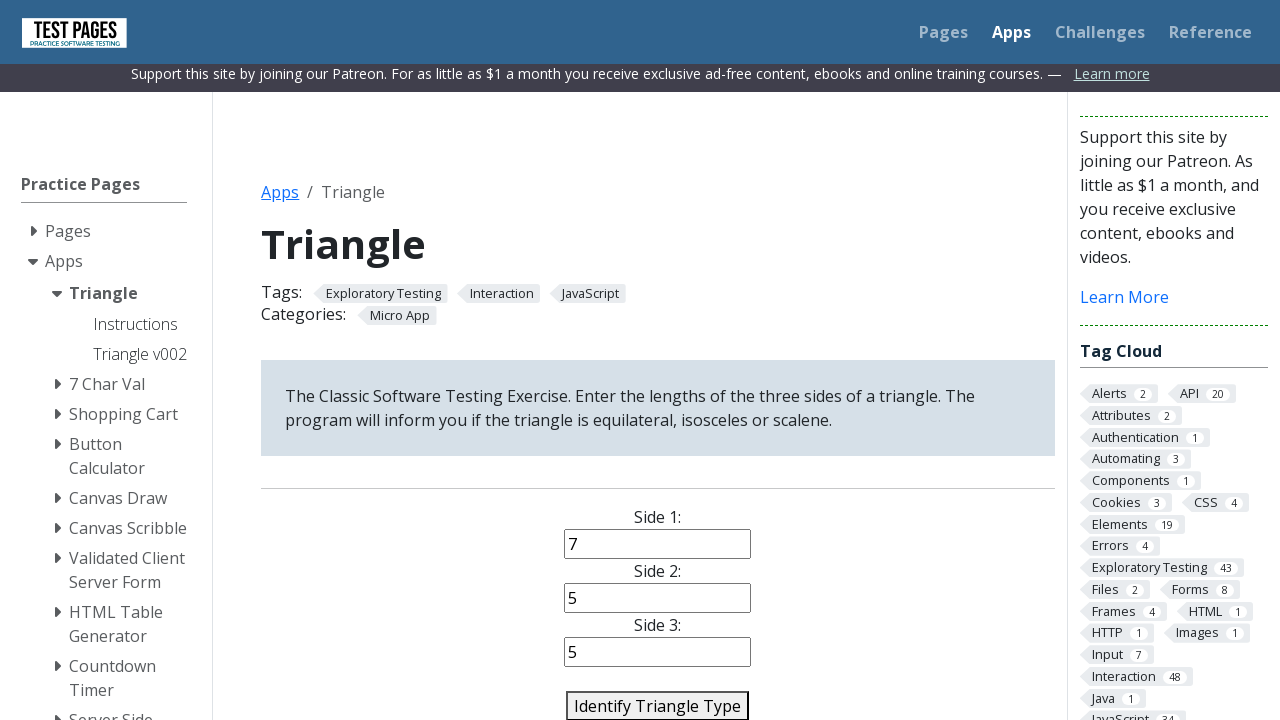

Triangle type result appeared on page
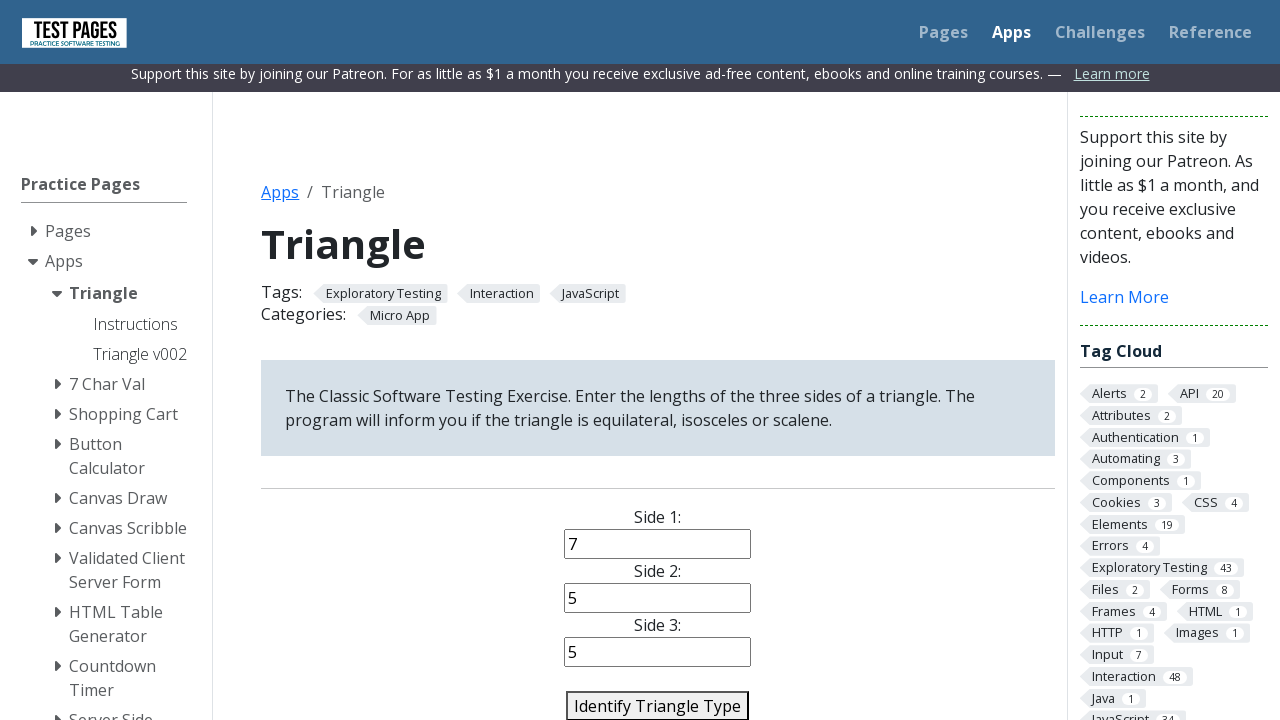

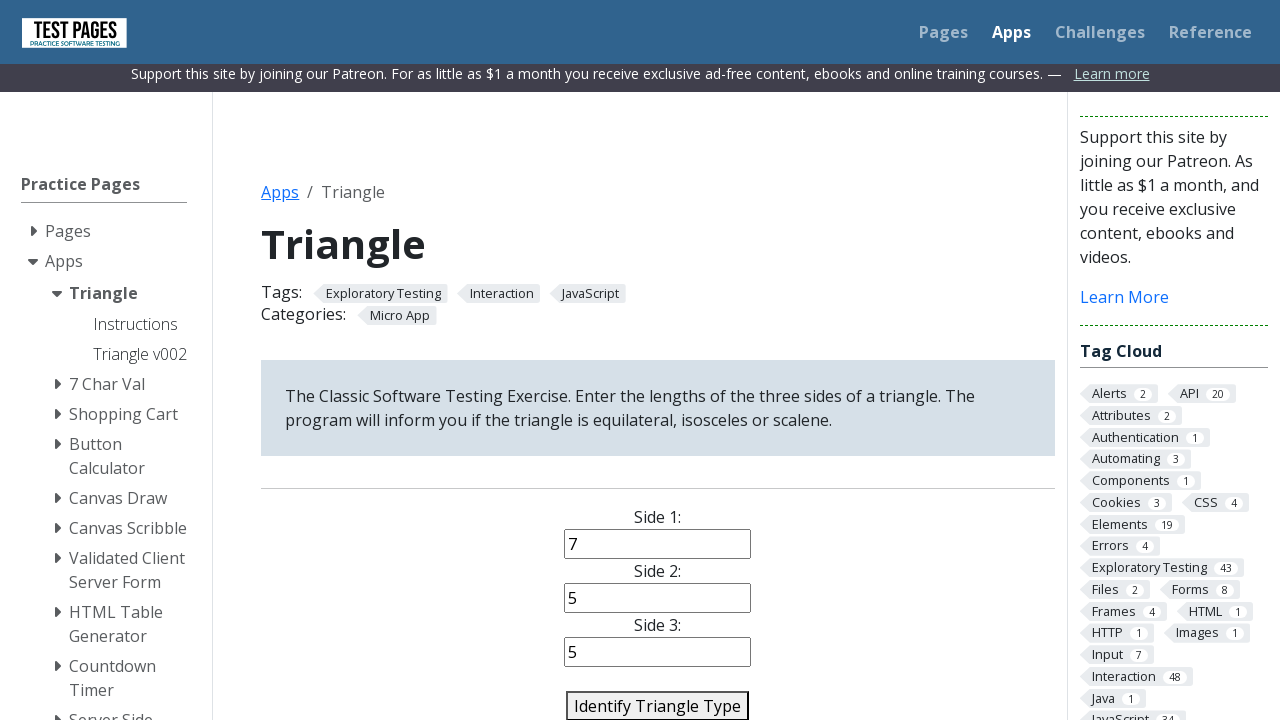